Tests handling of JavaScript prompt alerts by clicking a button to trigger a prompt, entering text into it, and accepting the alert

Starting URL: https://the-internet.herokuapp.com/javascript_alerts

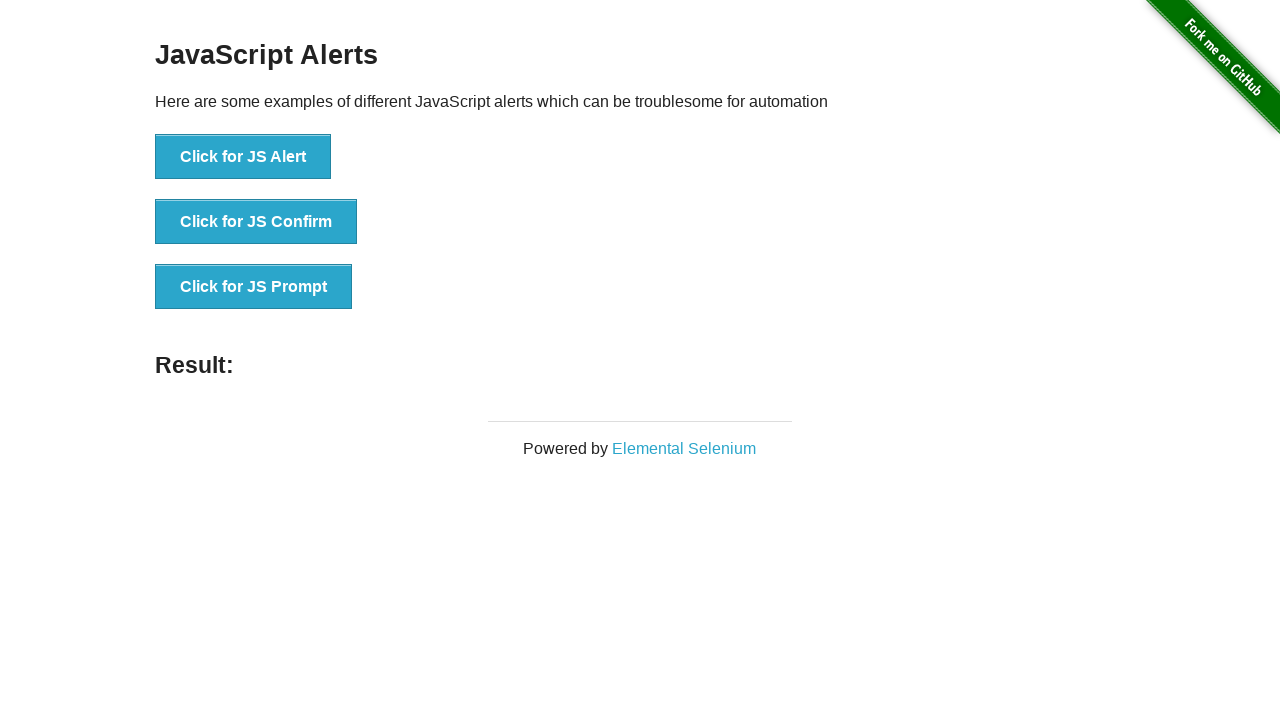

Clicked 'Click for JS Prompt' button to trigger prompt alert at (254, 287) on xpath=//button[text()='Click for JS Prompt']
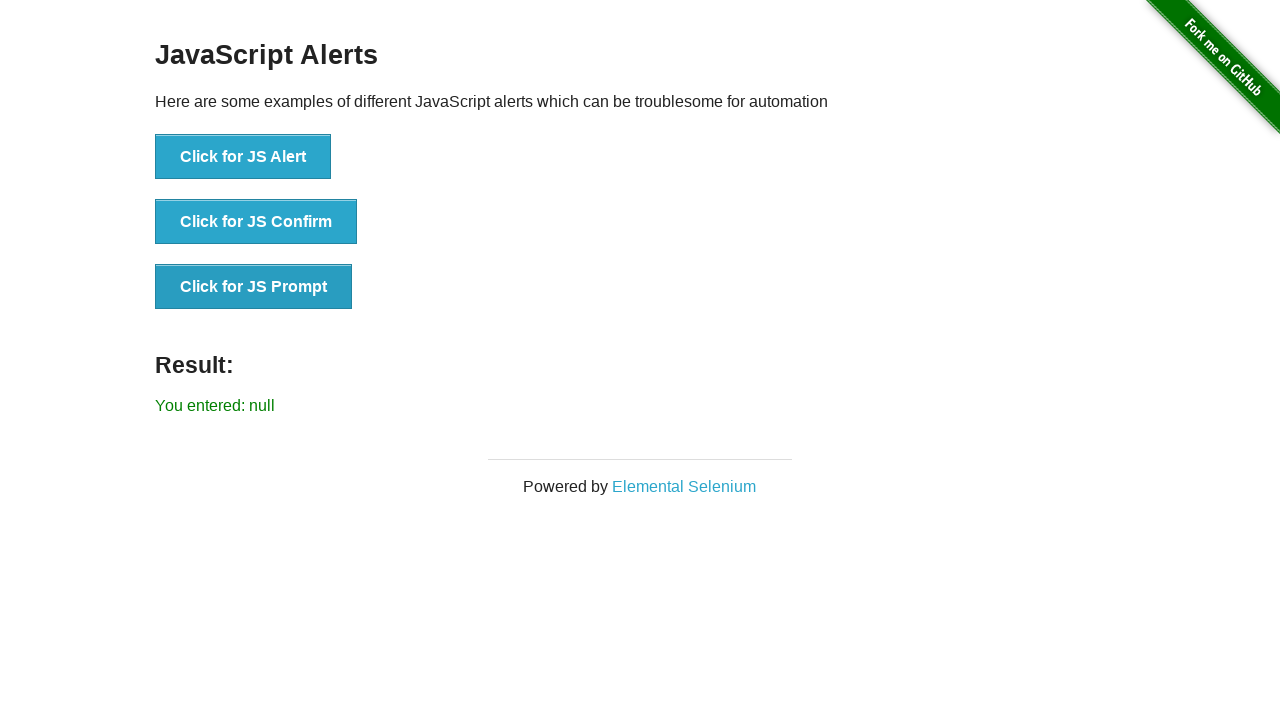

Set up dialog handler to accept prompt with text 'Arun Motoori'
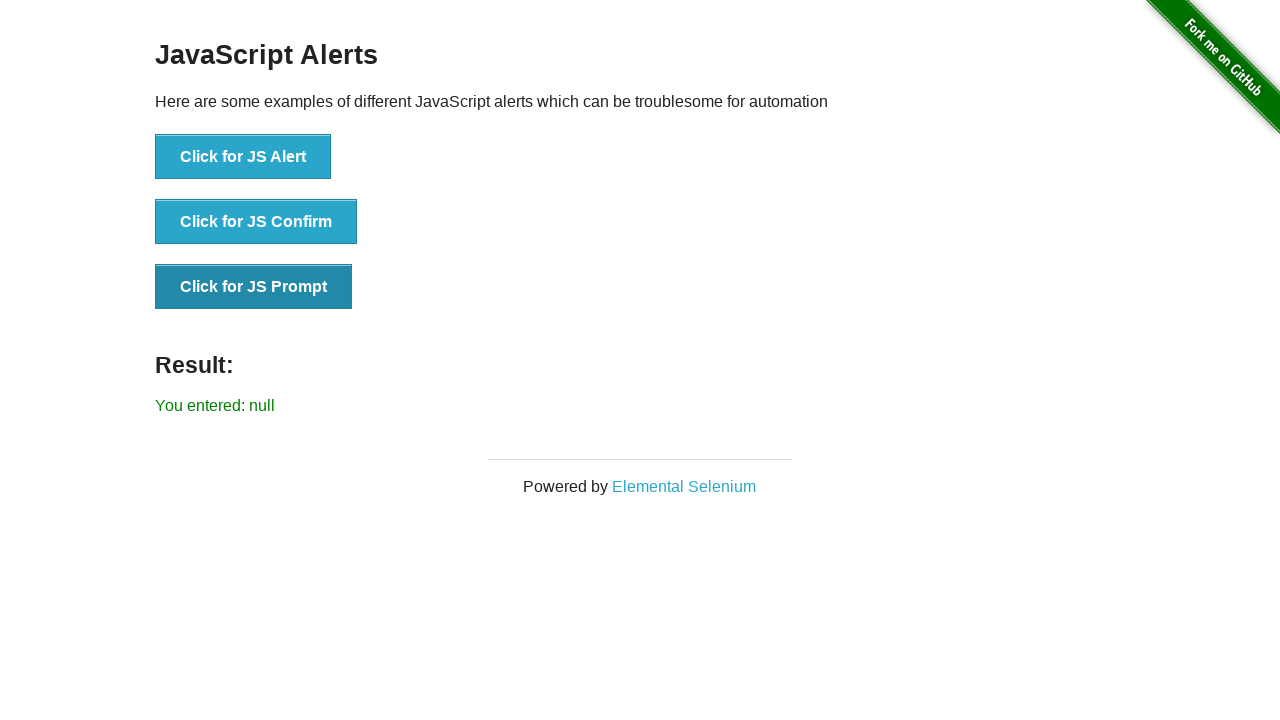

Clicked 'Click for JS Prompt' button again to trigger the dialog at (254, 287) on xpath=//button[text()='Click for JS Prompt']
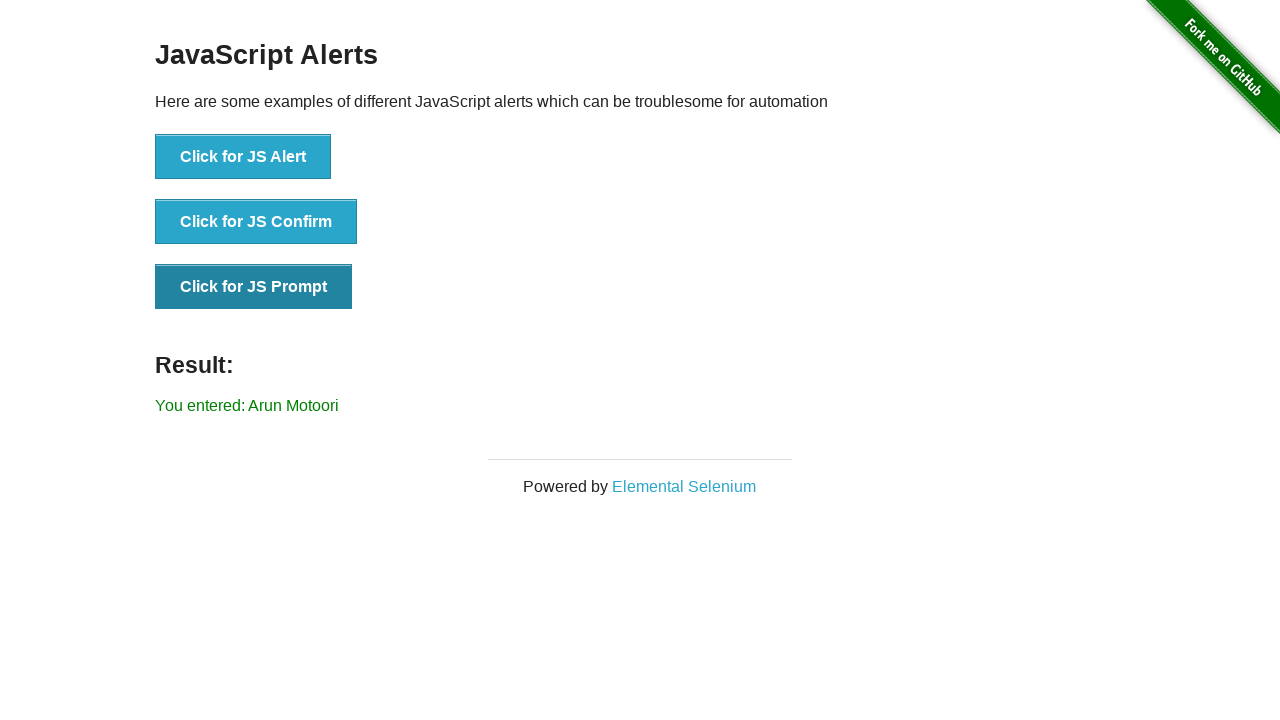

Waited 1000ms for result to appear
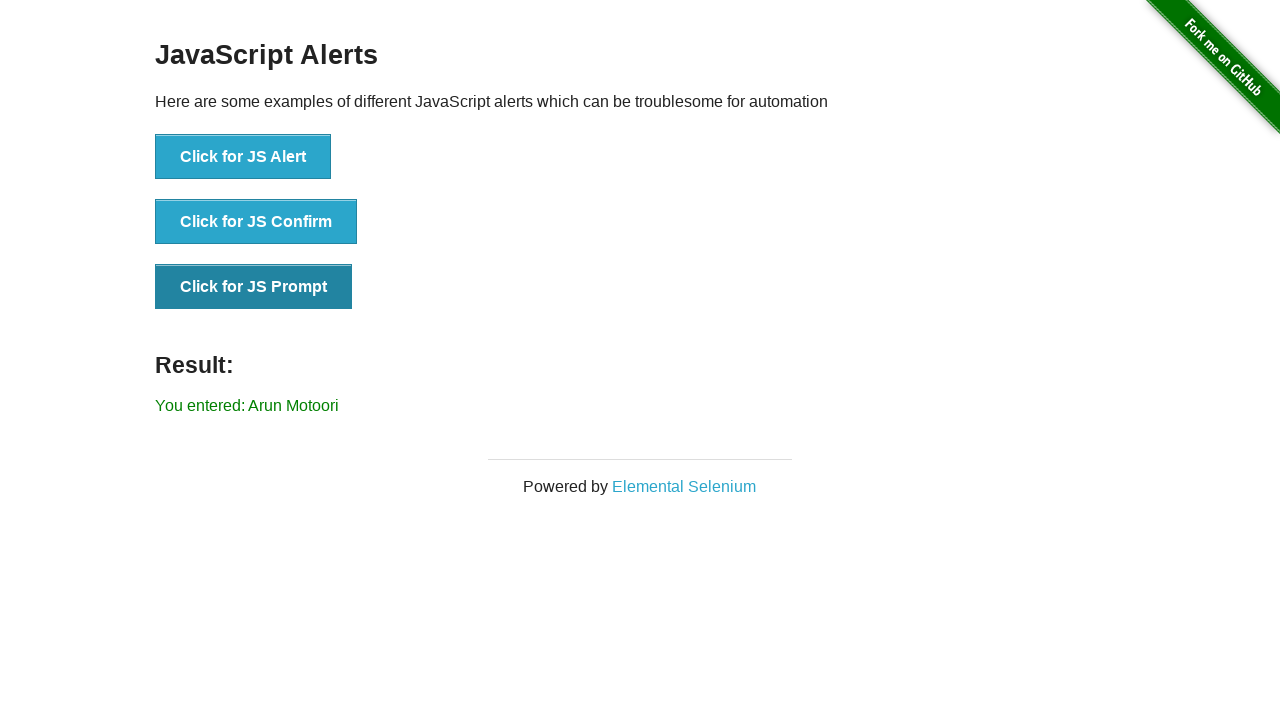

Verified result element appeared on the page
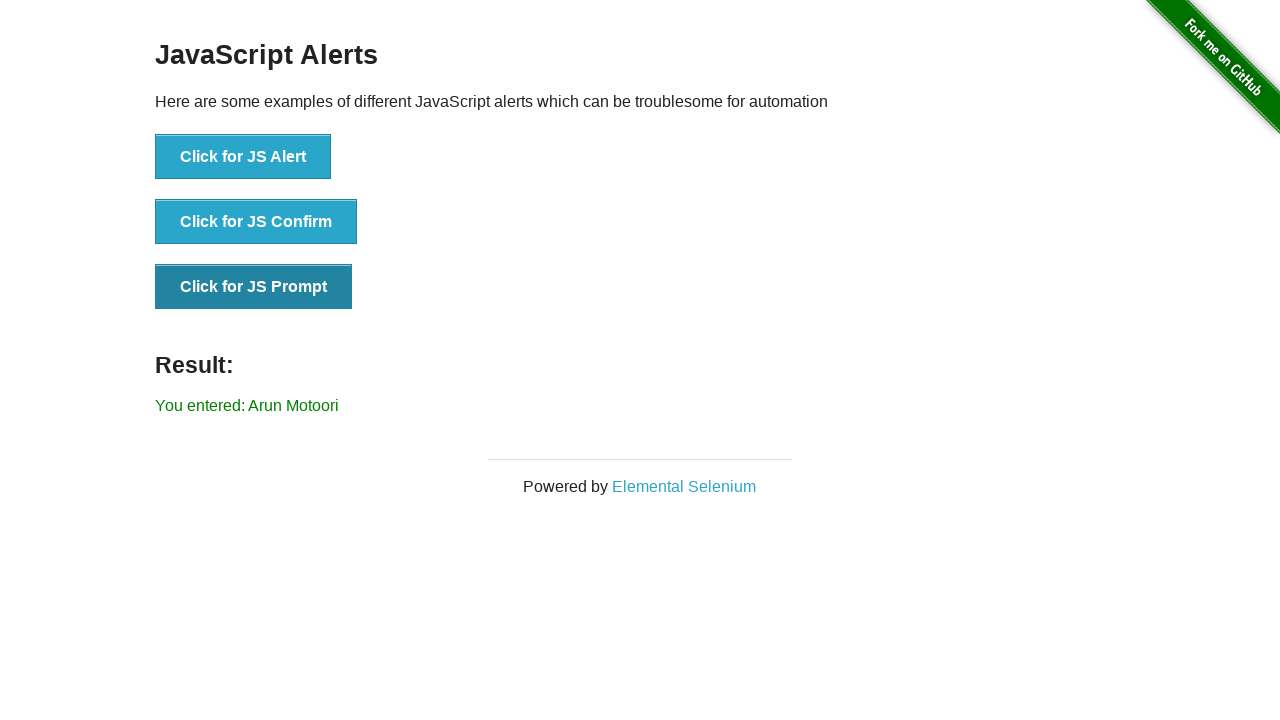

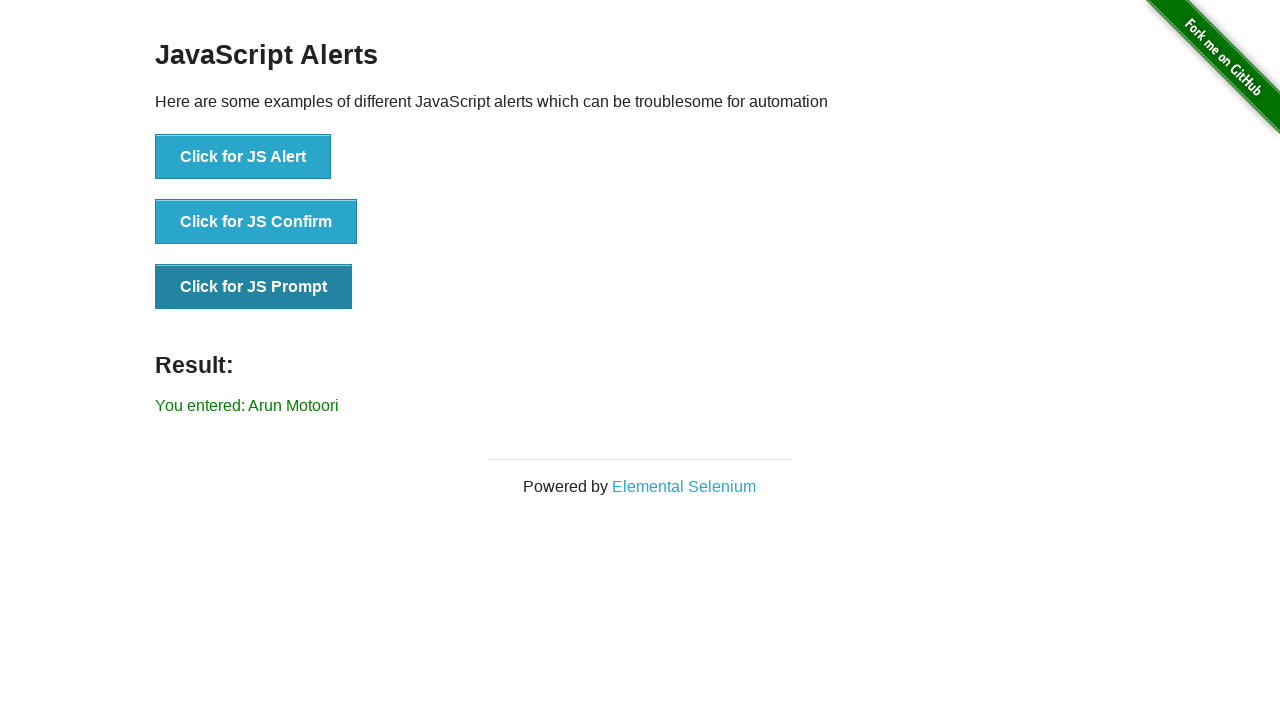